Tests JavaScript alert handling by triggering and interacting with different types of alerts (simple alert, confirm dialog, and prompt dialog)

Starting URL: https://the-internet.herokuapp.com/javascript_alerts

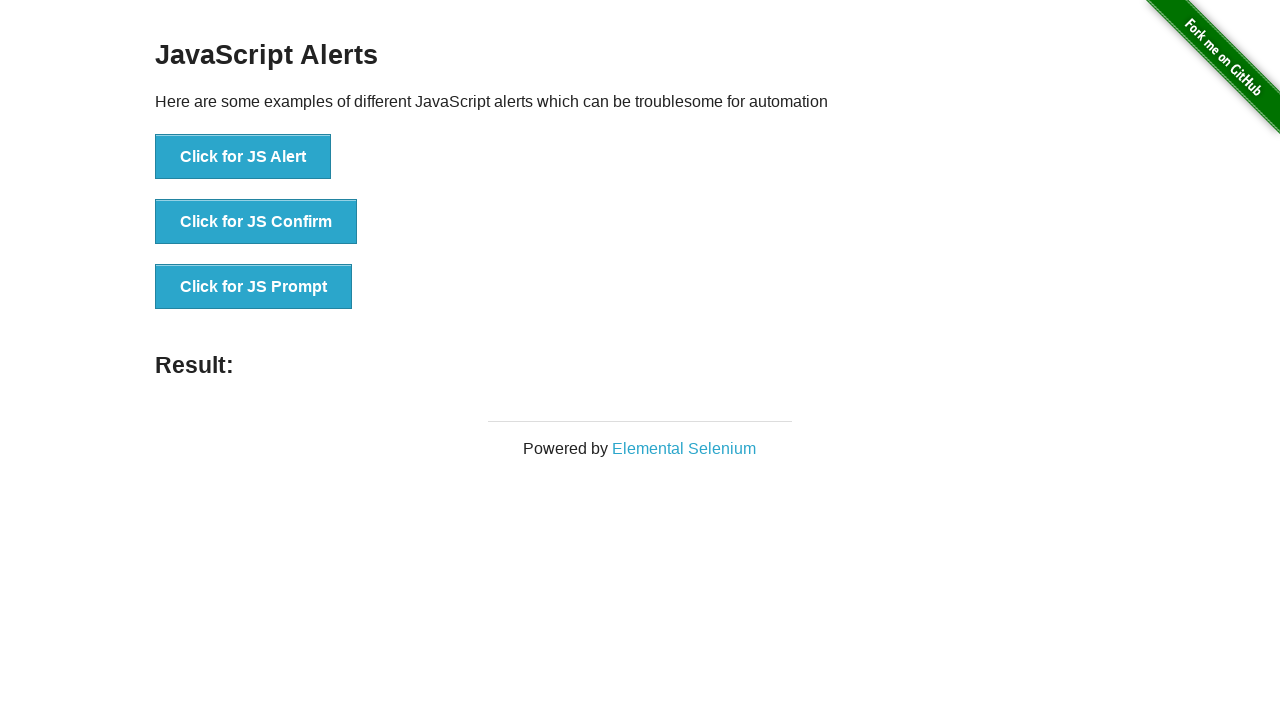

Clicked button to trigger simple JS alert at (243, 157) on xpath=//button[normalize-space()='Click for JS Alert']
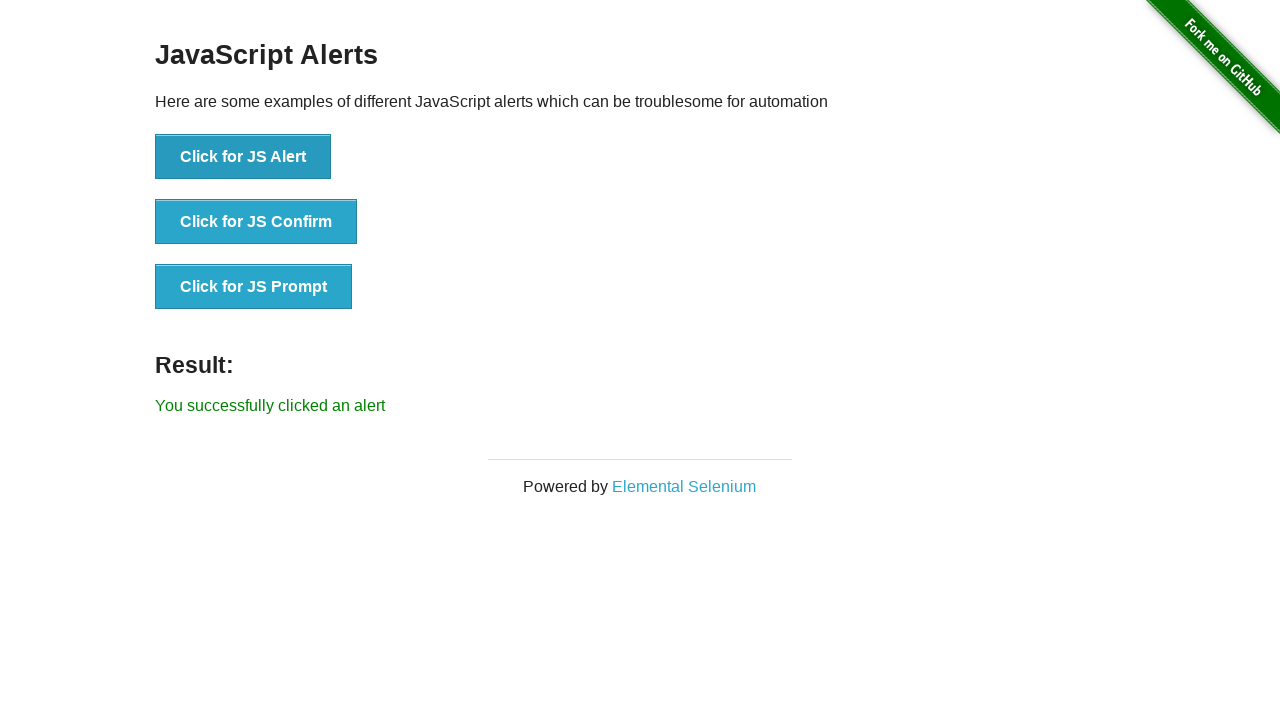

Set up dialog handler to accept simple alert
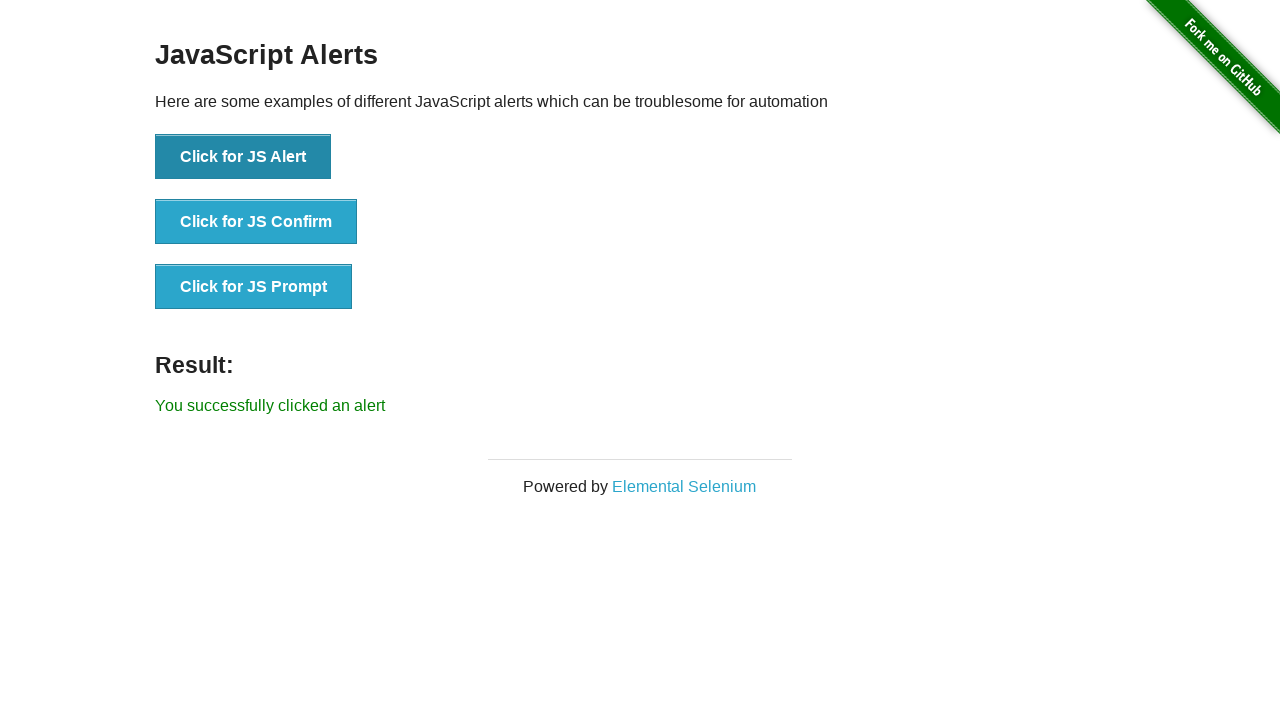

Waited for visual feedback after accepting alert
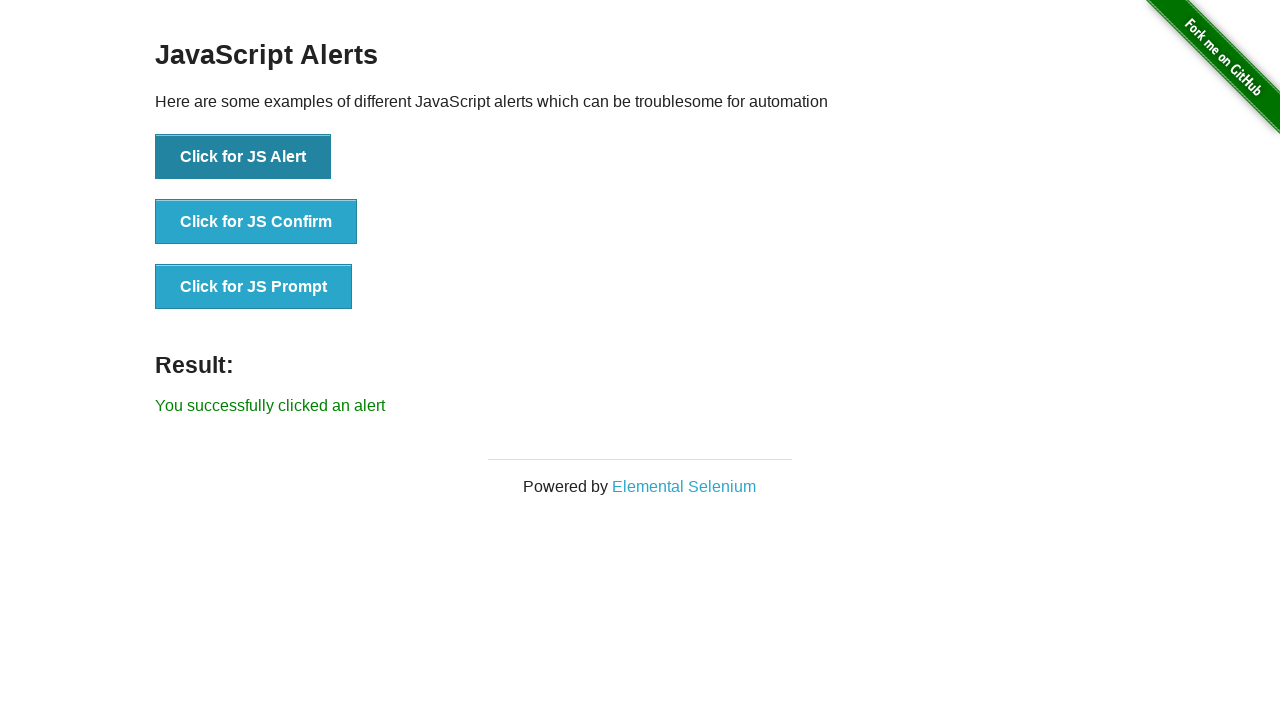

Clicked button to trigger JS confirm dialog at (256, 222) on xpath=//button[normalize-space()='Click for JS Confirm']
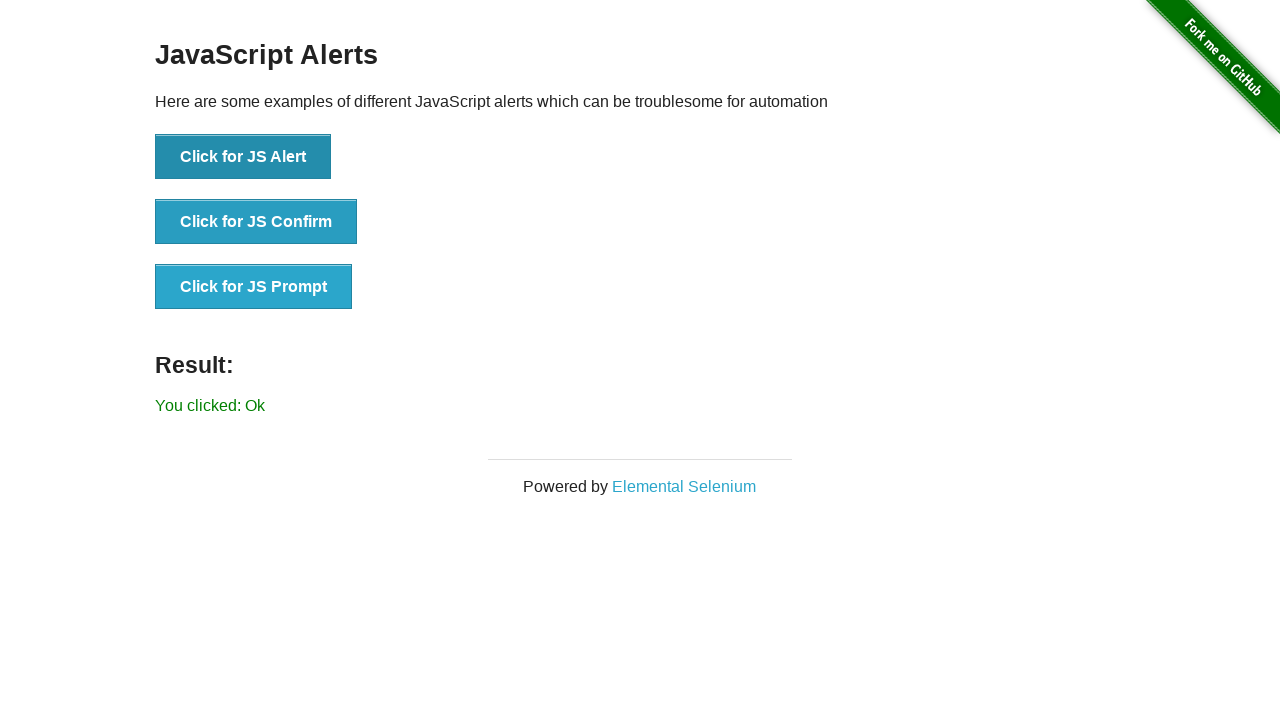

Set up dialog handler to dismiss confirm dialog
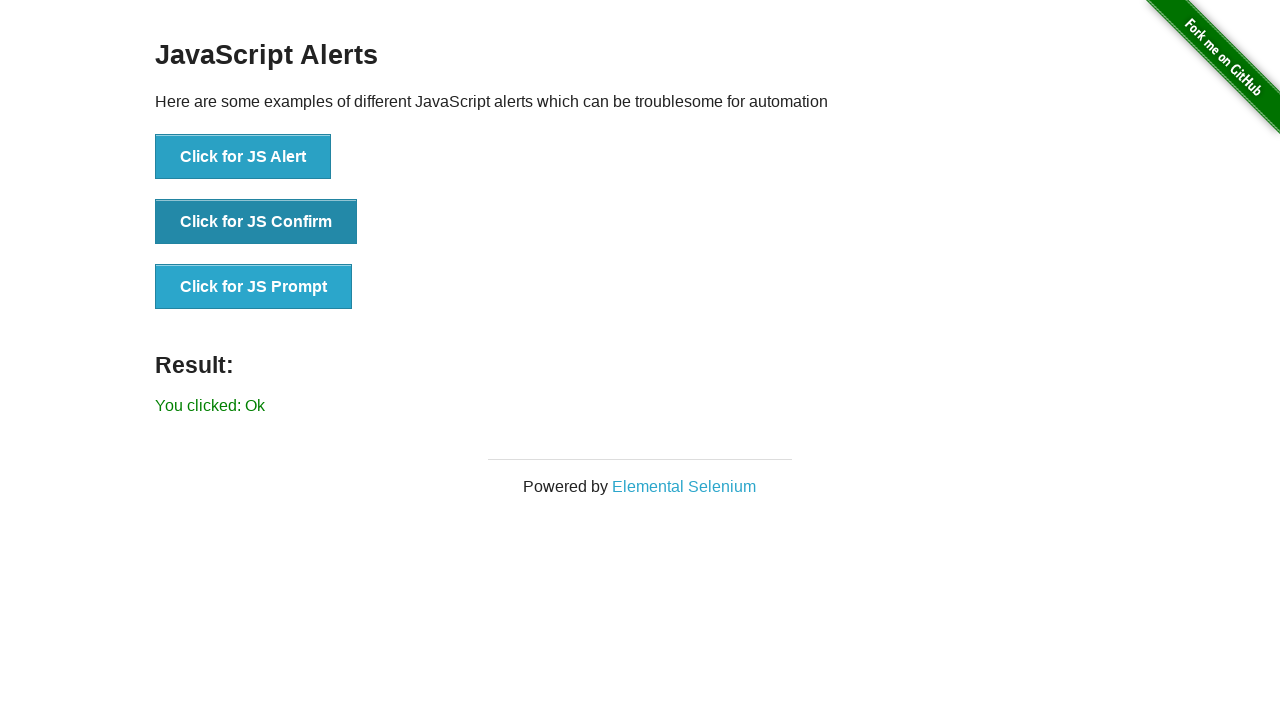

Waited for visual feedback after dismissing confirm dialog
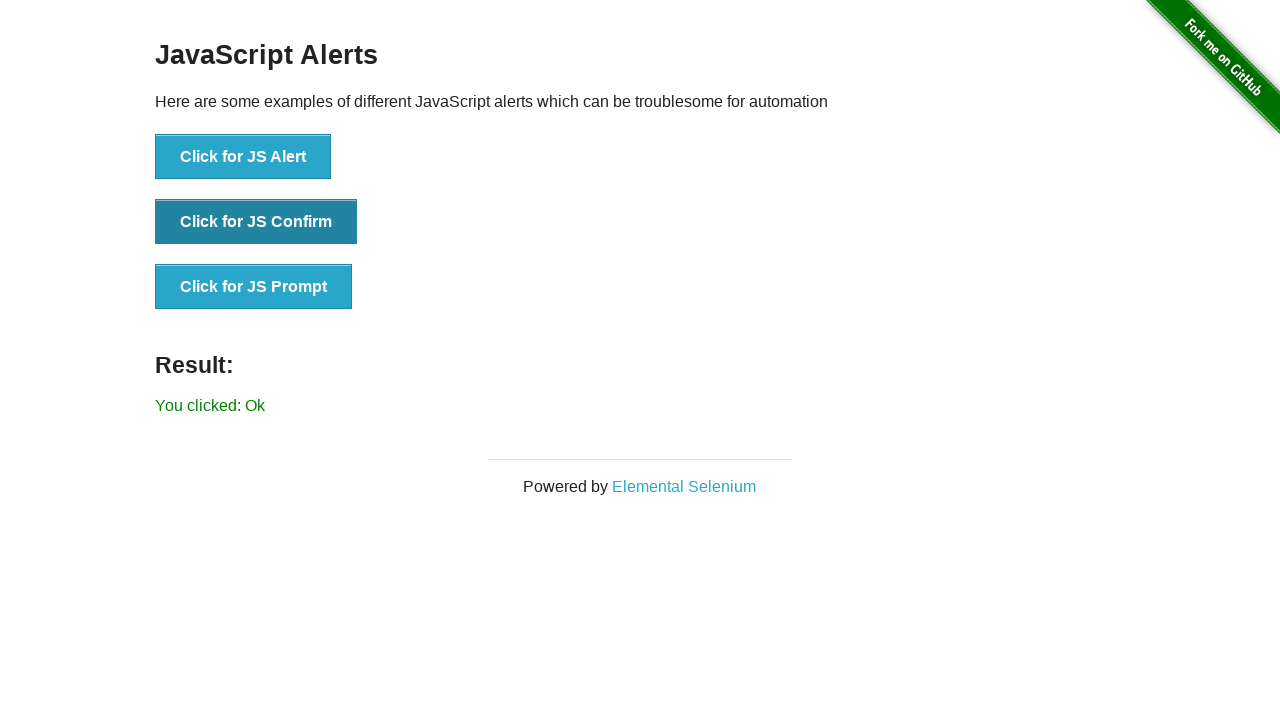

Clicked button to trigger JS prompt dialog at (254, 287) on xpath=//button[normalize-space()='Click for JS Prompt']
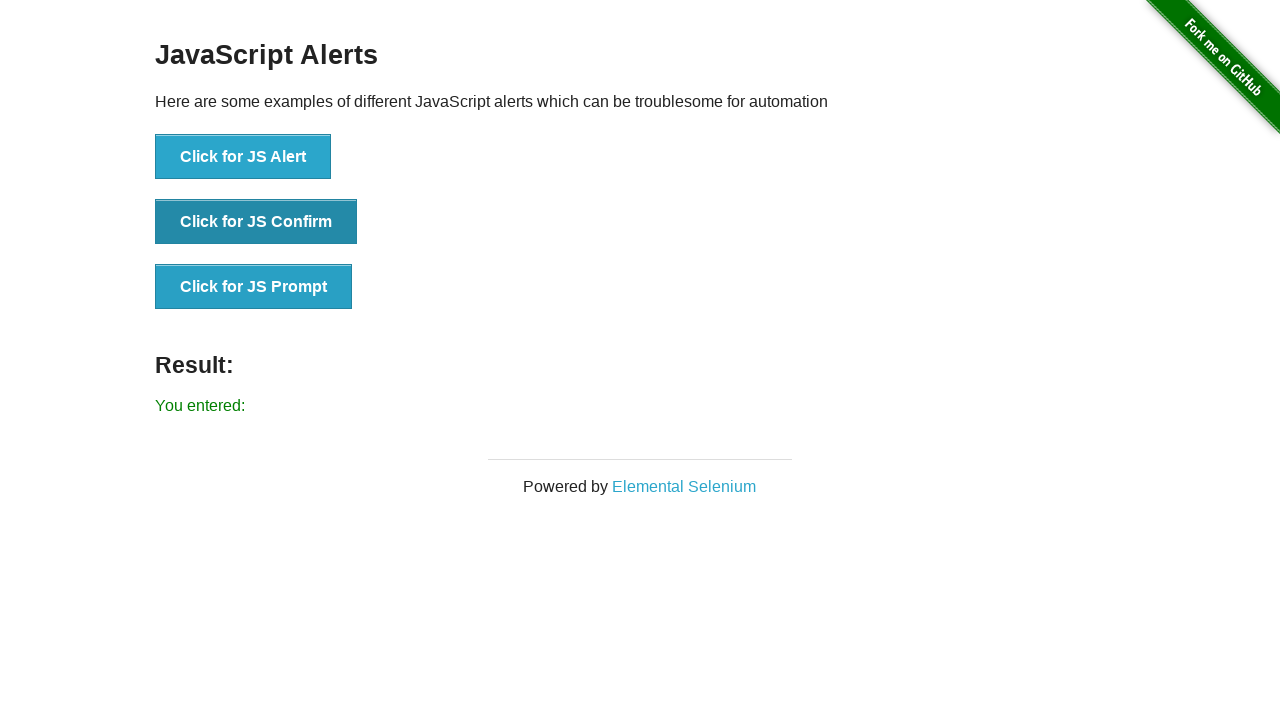

Set up dialog handler to accept prompt with text 'testing'
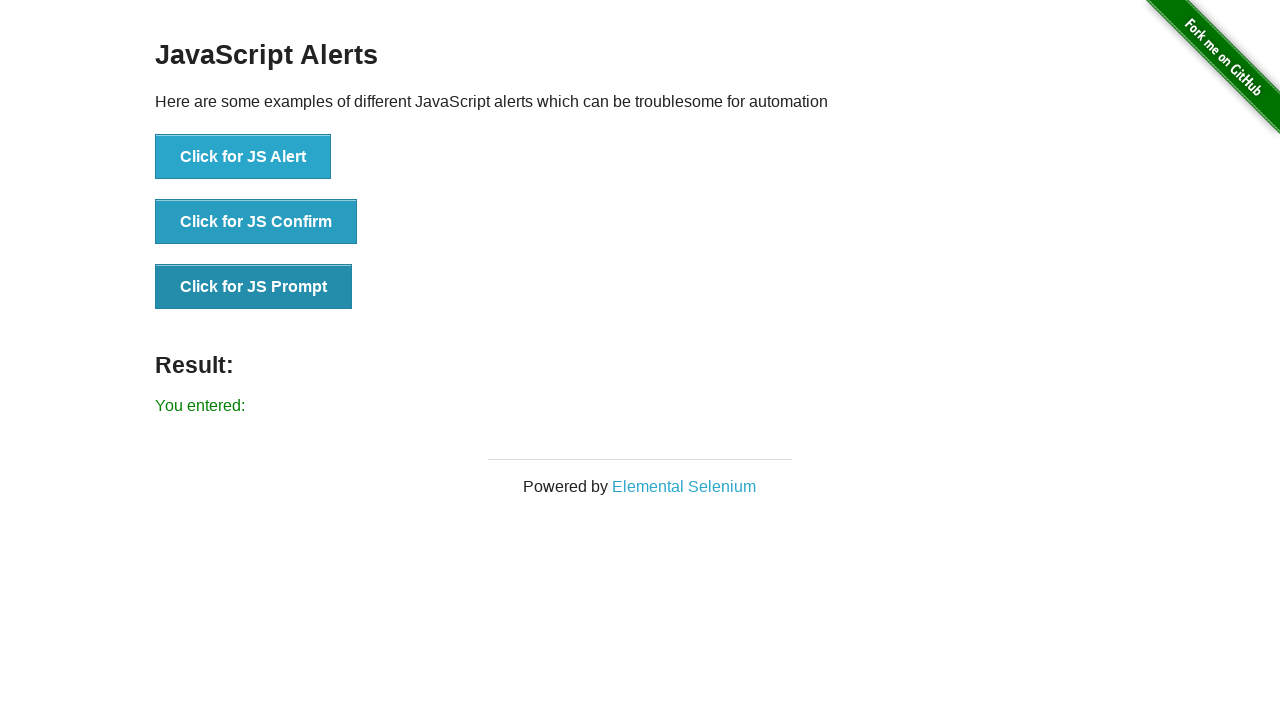

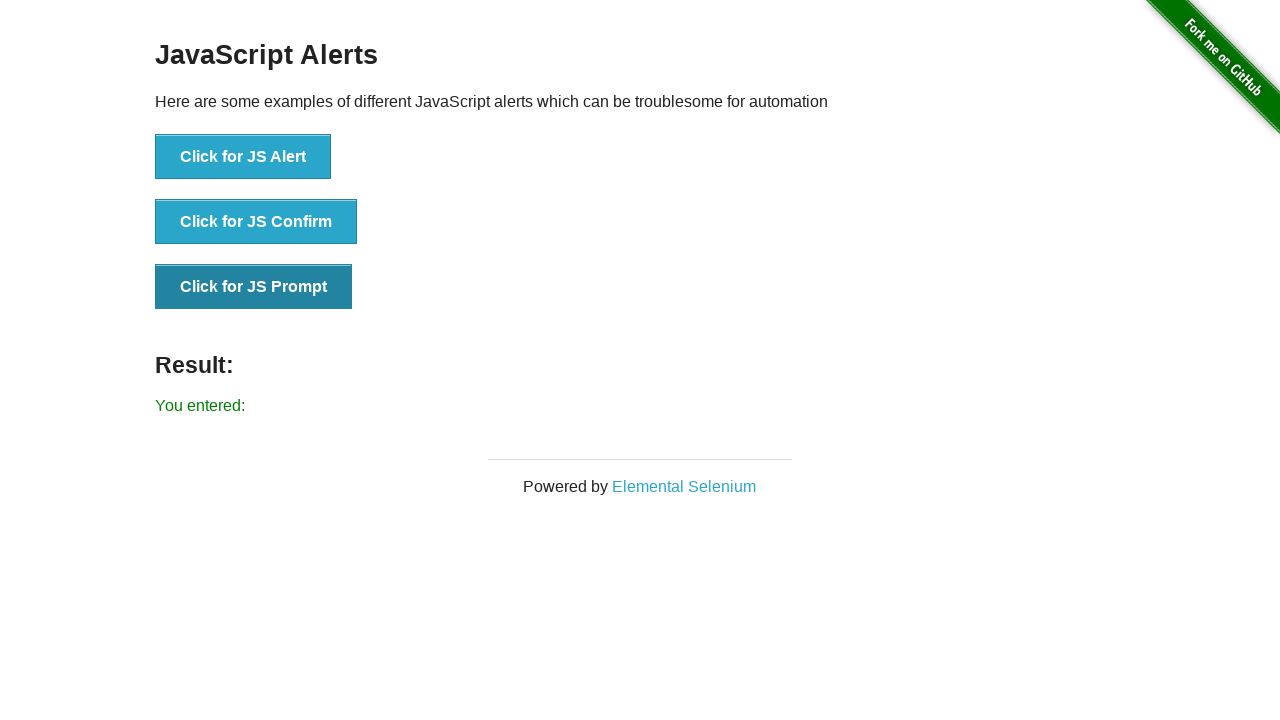